Adds todo items, marks one as completed, then unchecks it and verifies it no longer has the completed class

Starting URL: https://todomvc.com/examples/react/dist/

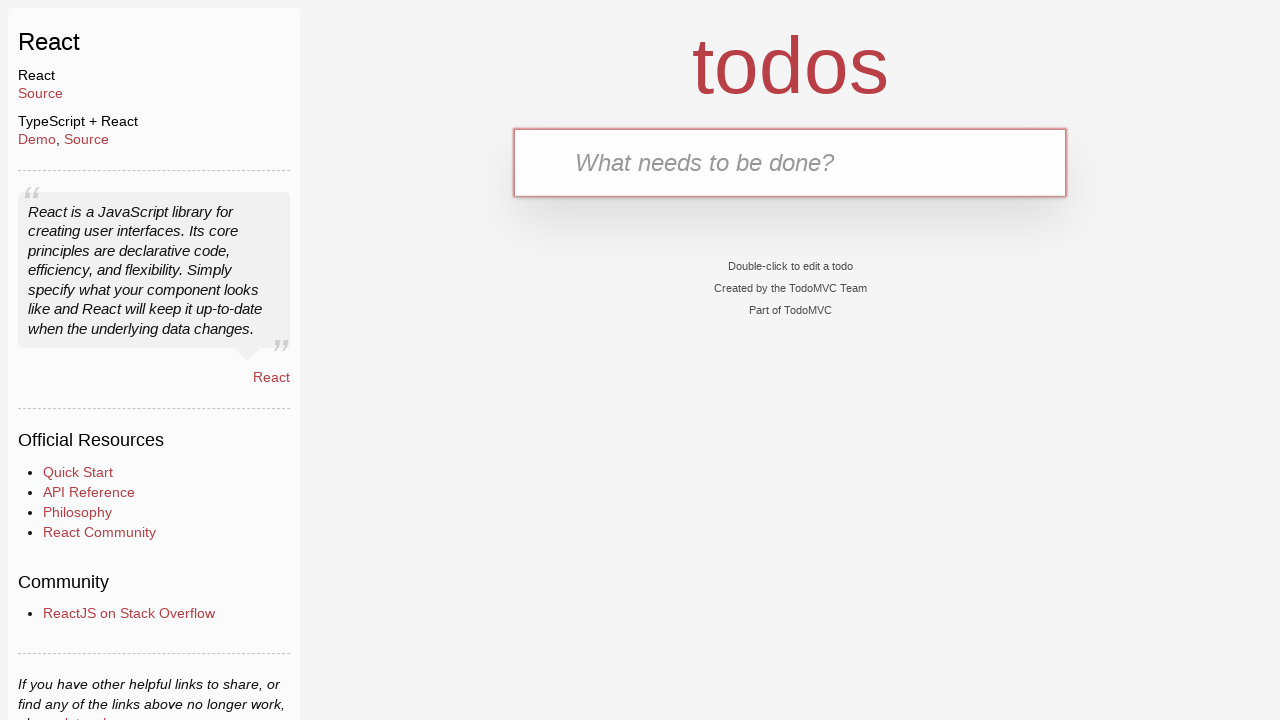

Filled new todo field with 'Buy groceries' on .new-todo
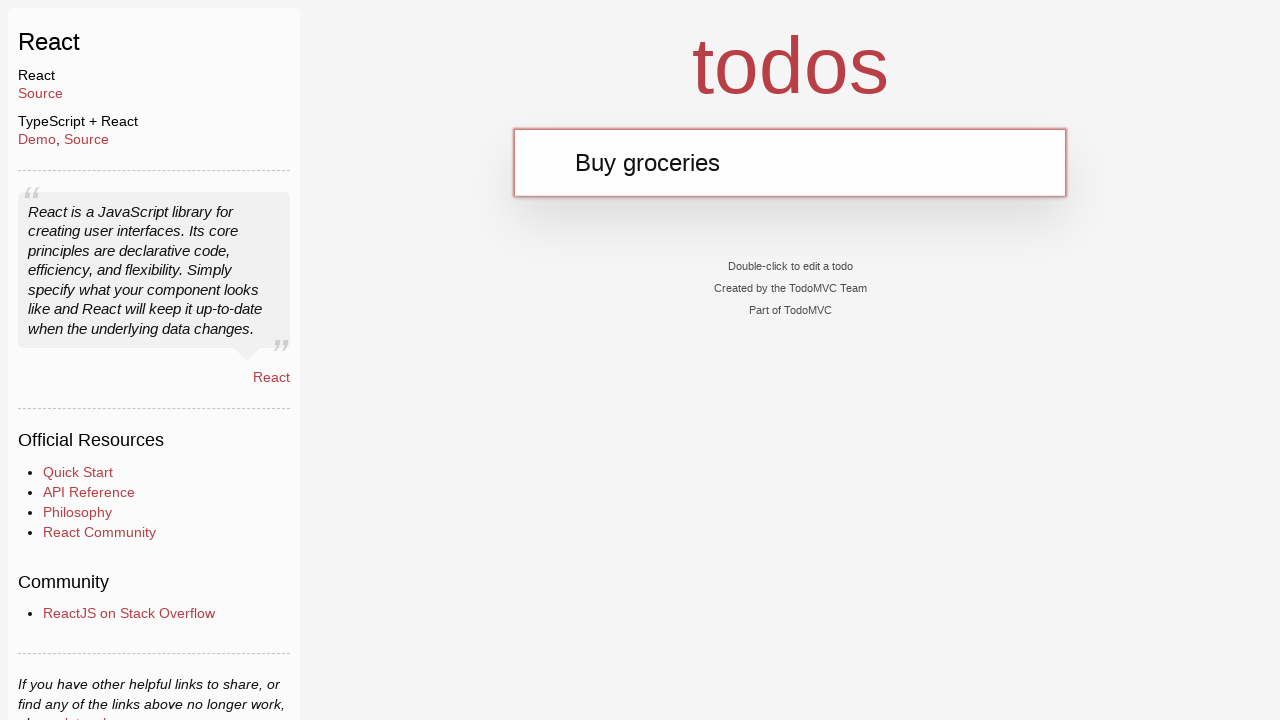

Pressed Enter to add todo 'Buy groceries' on .new-todo
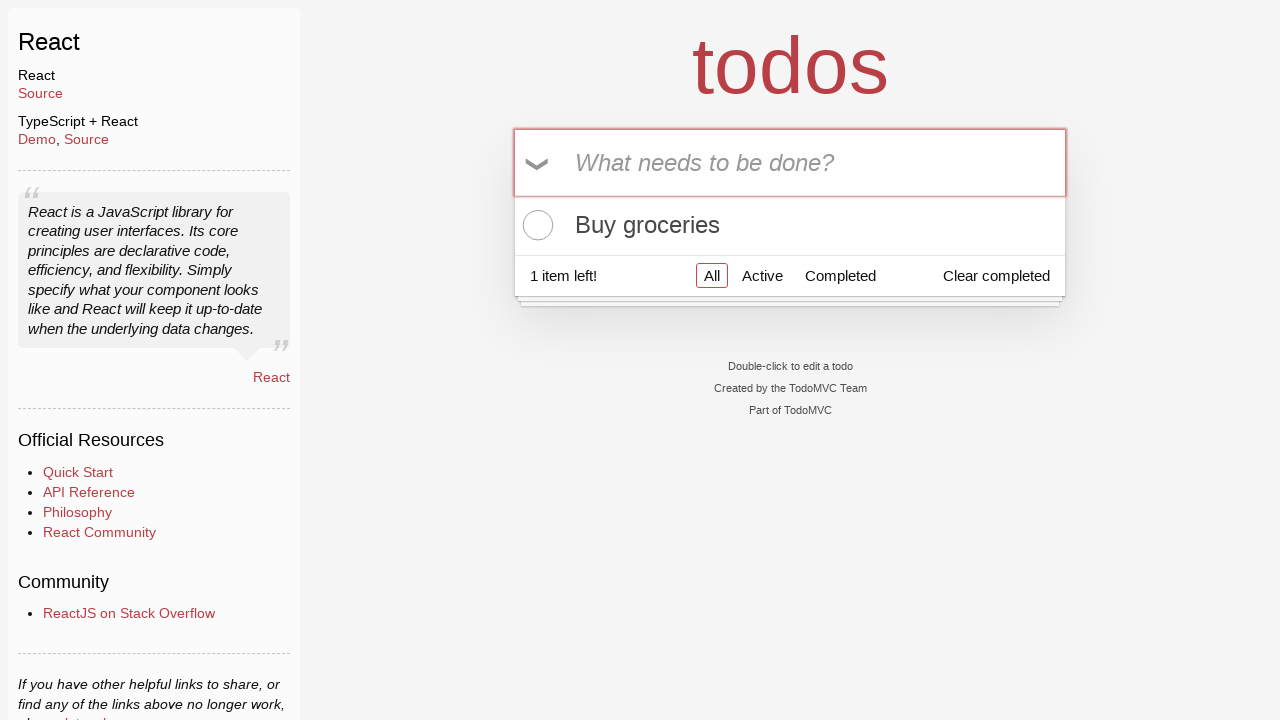

Filled new todo field with 'Walk the dog' on .new-todo
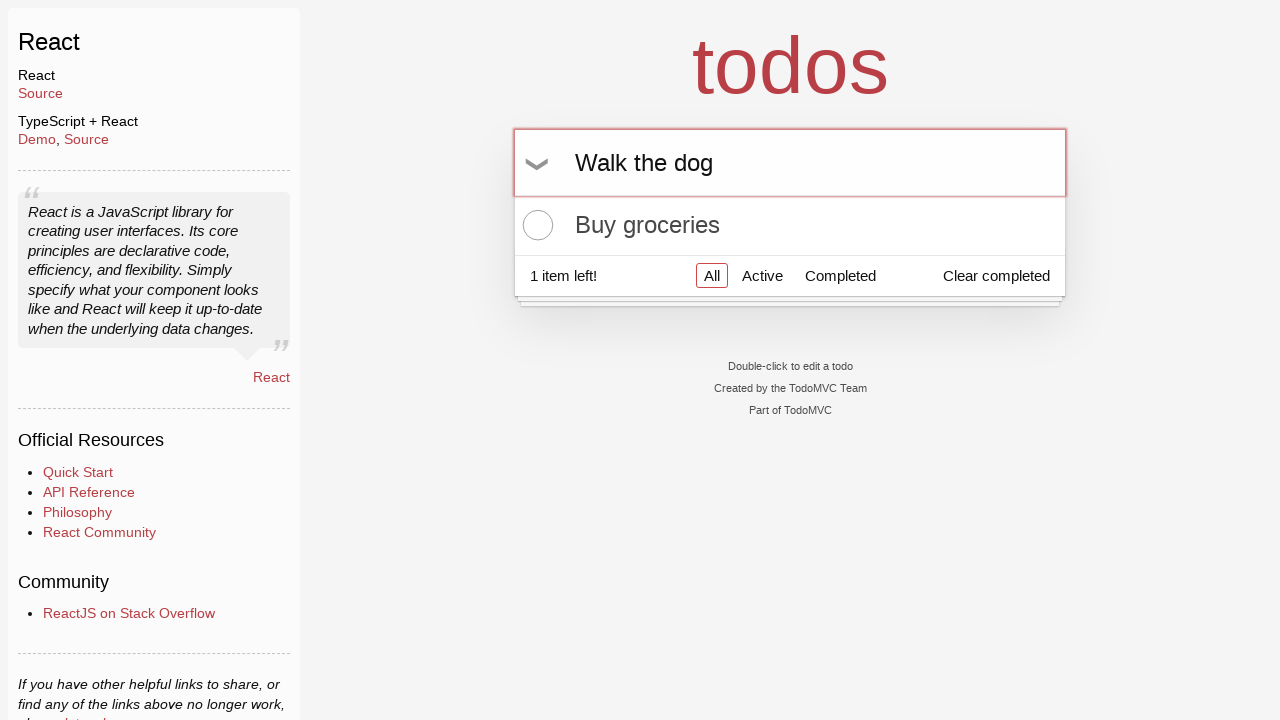

Pressed Enter to add todo 'Walk the dog' on .new-todo
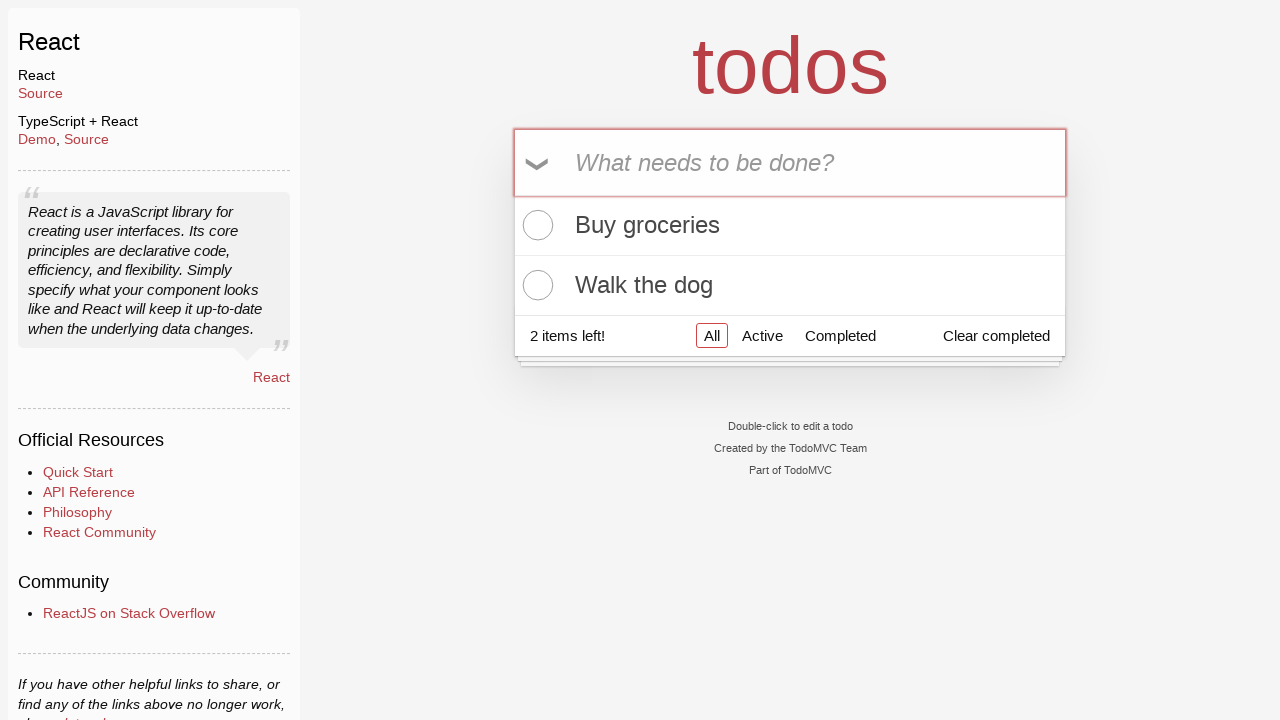

Filled new todo field with 'Finish report' on .new-todo
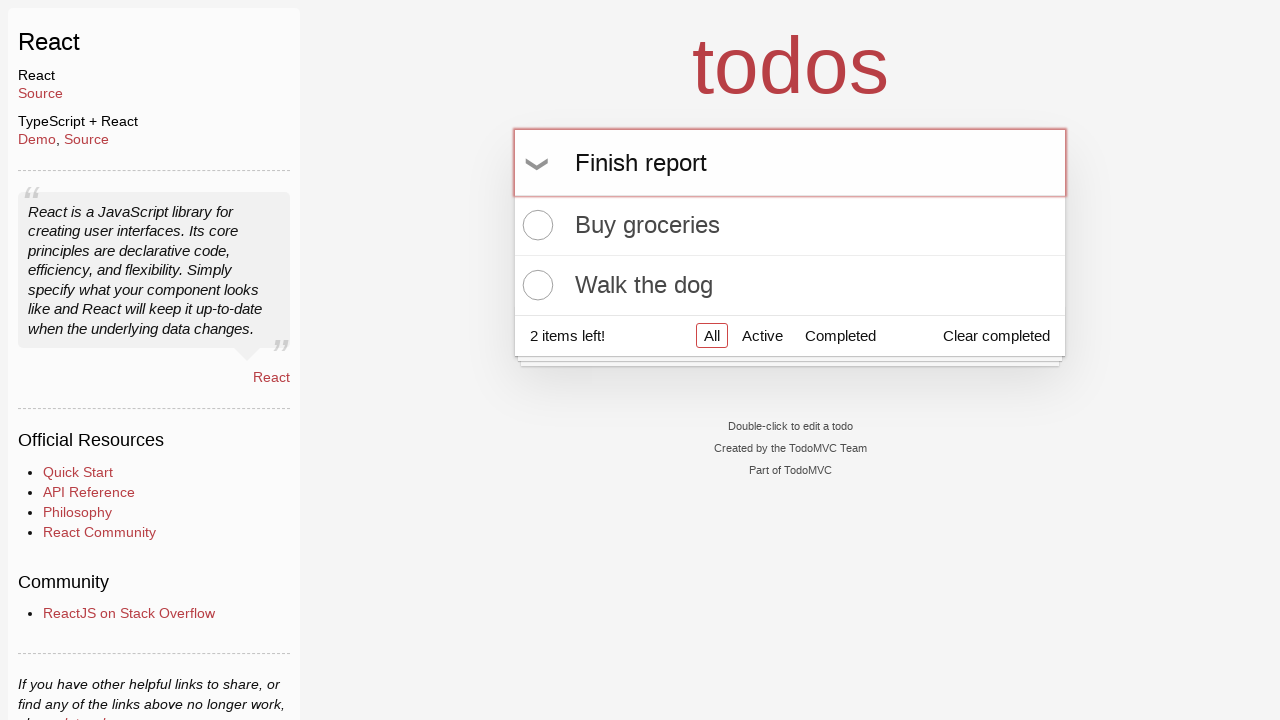

Pressed Enter to add todo 'Finish report' on .new-todo
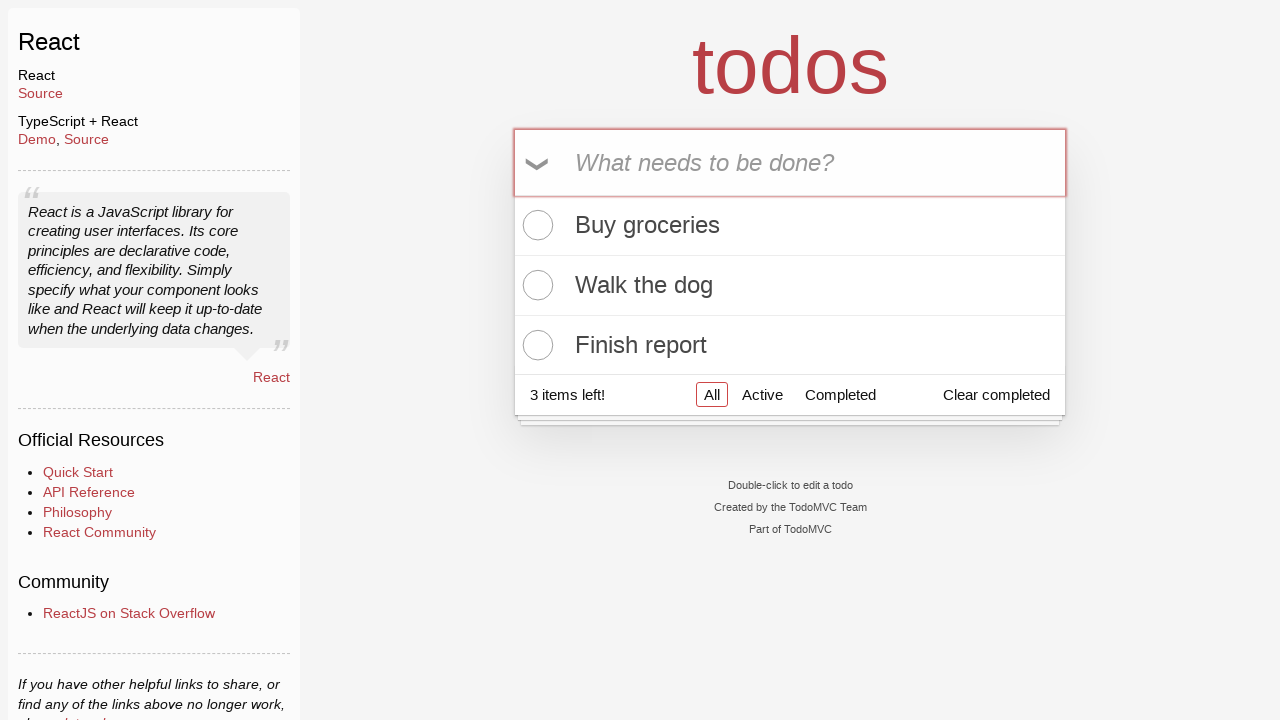

Located todo item 'Buy groceries'
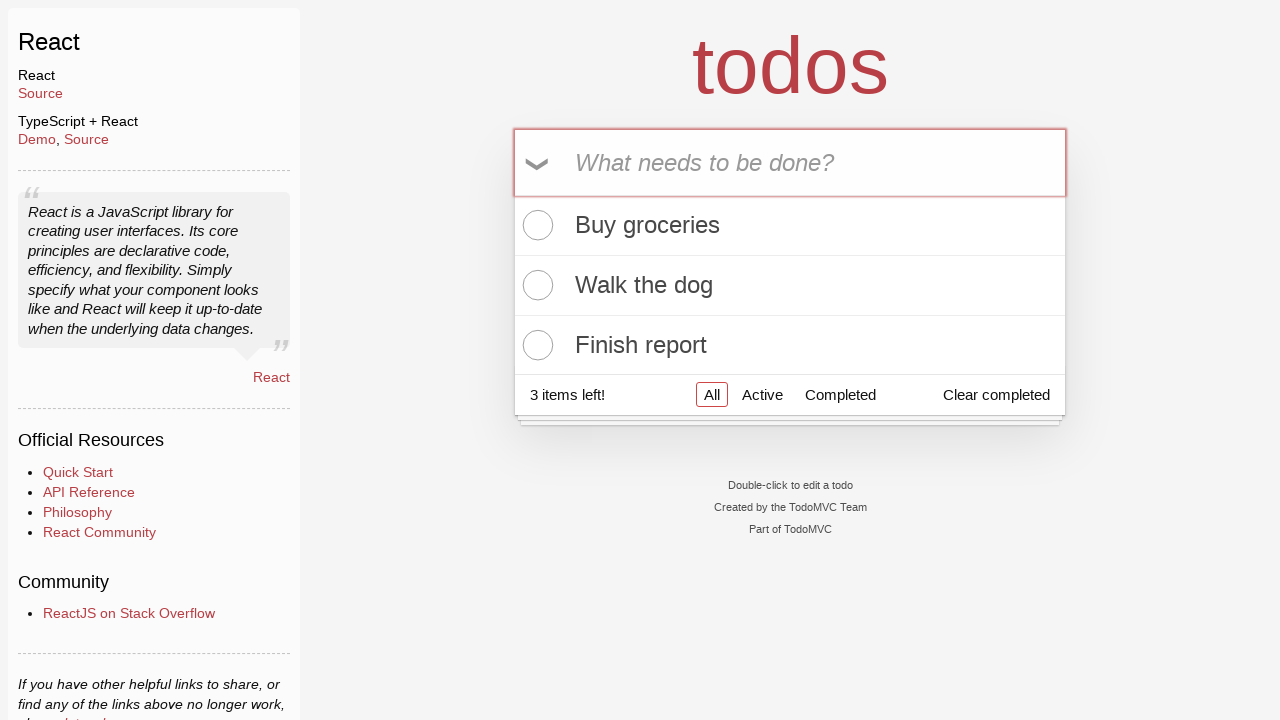

Clicked toggle to mark 'Buy groceries' as completed at (535, 225) on .todo-list li >> internal:has-text="Buy groceries"i >> .toggle
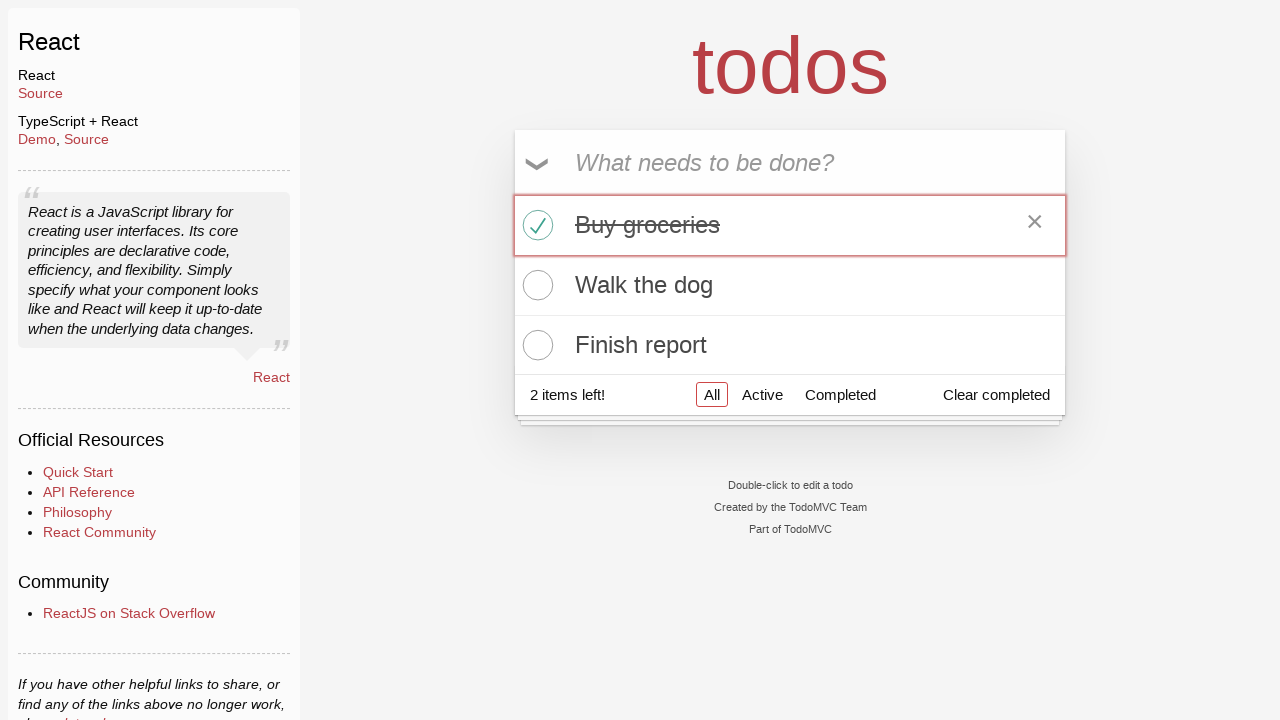

Verified 'Buy groceries' has completed class
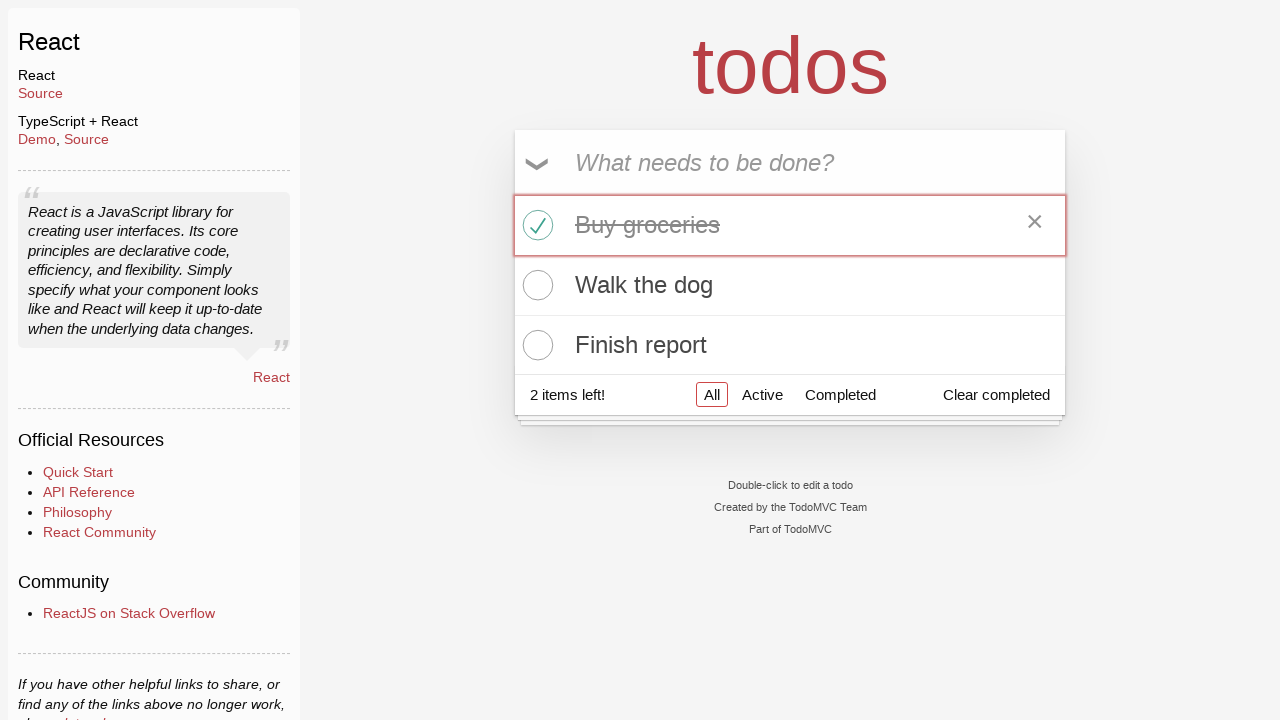

Clicked toggle to uncheck 'Buy groceries' at (535, 225) on .todo-list li >> internal:has-text="Buy groceries"i >> .toggle
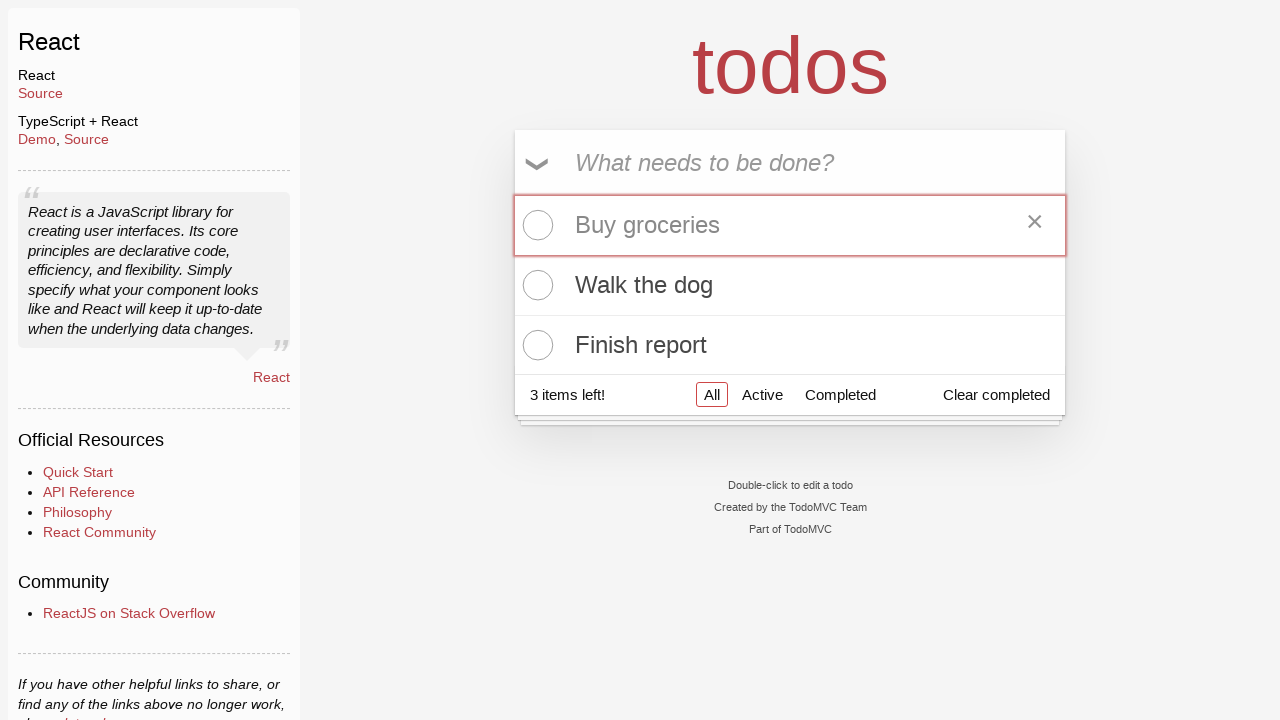

Verified 'Buy groceries' no longer has completed class
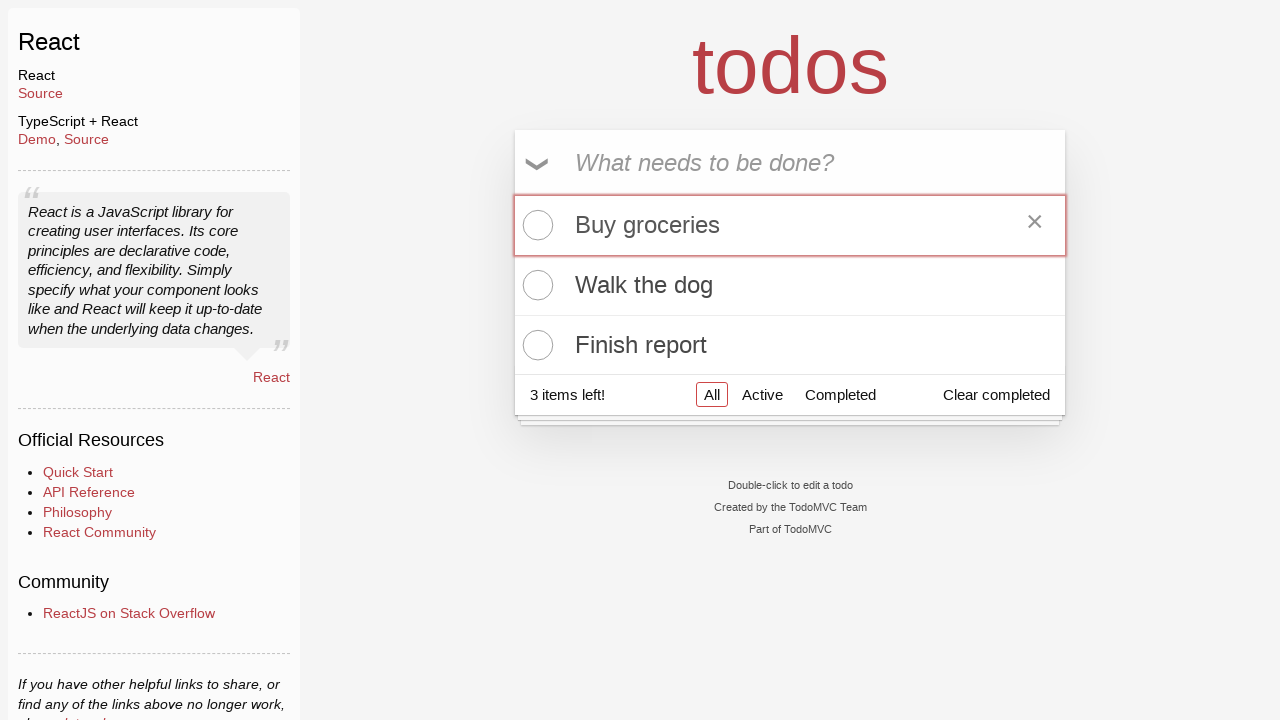

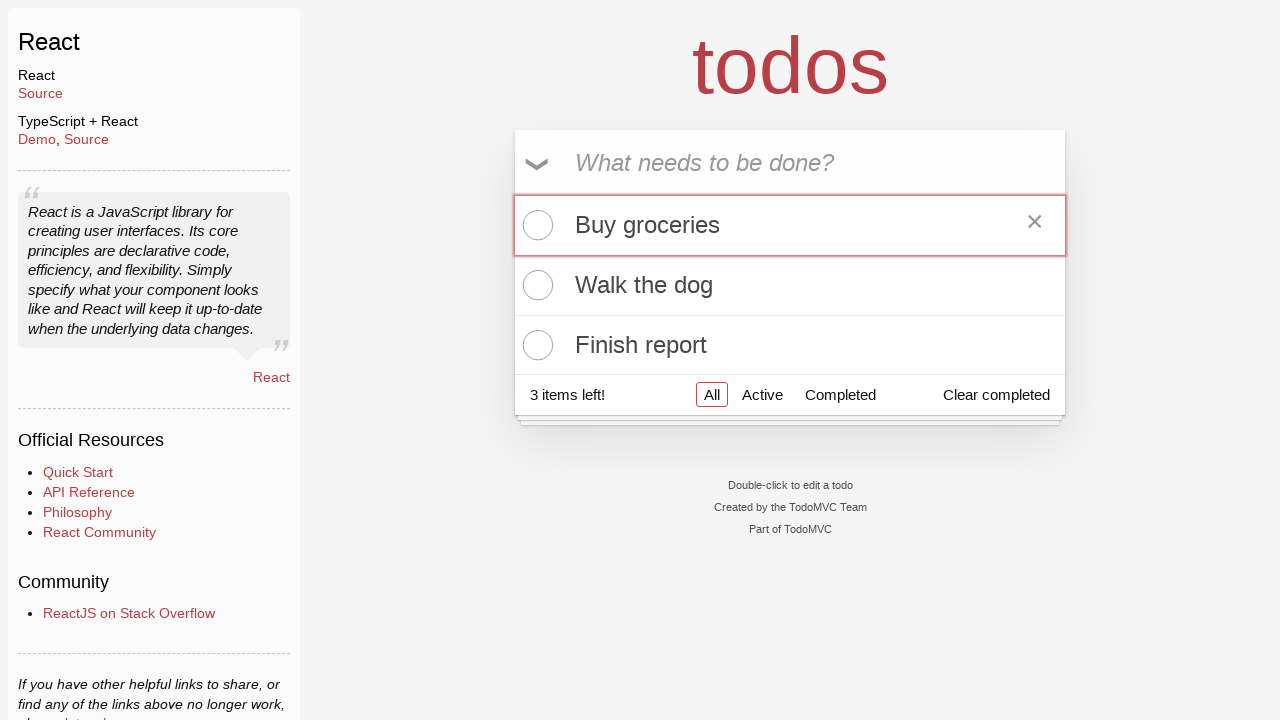